Tests checkbox selection by clicking on the first checkbox option and verifying it becomes checked.

Starting URL: https://www.rahulshettyacademy.com/AutomationPractice/

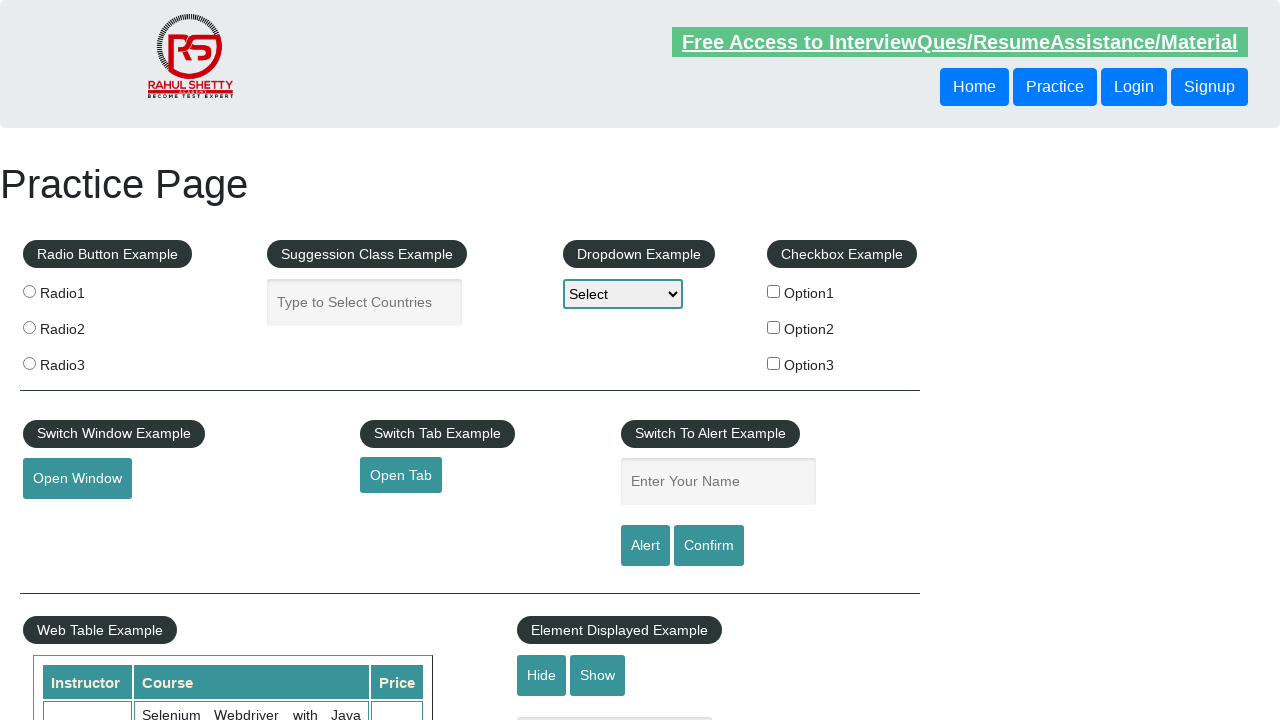

Navigated to Rahul Shetty Academy automation practice page
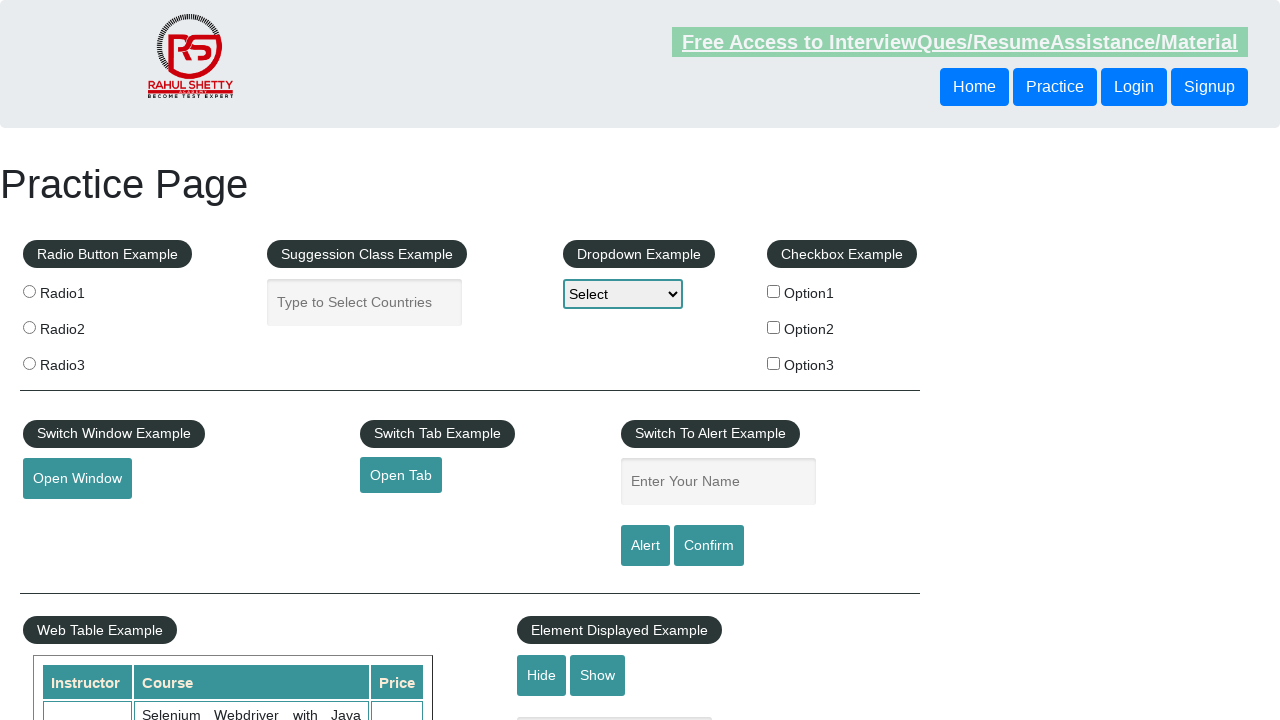

Located the first checkbox option
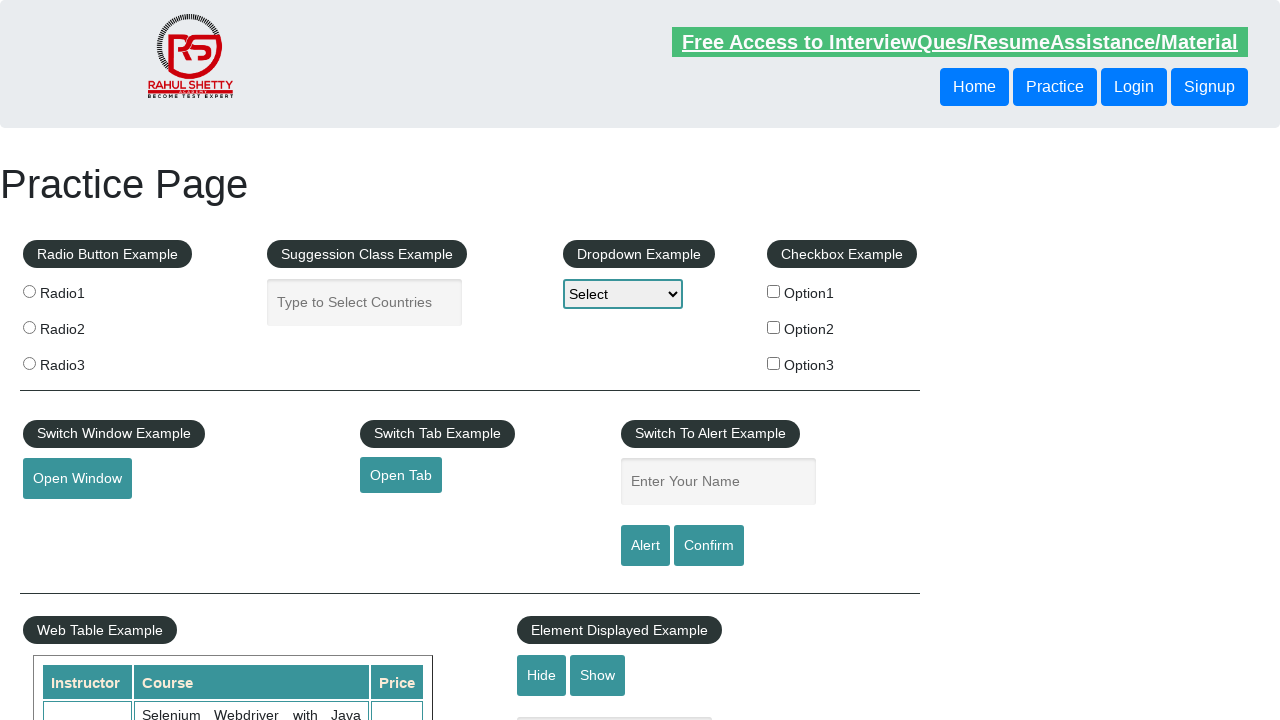

Verified checkbox is not currently checked
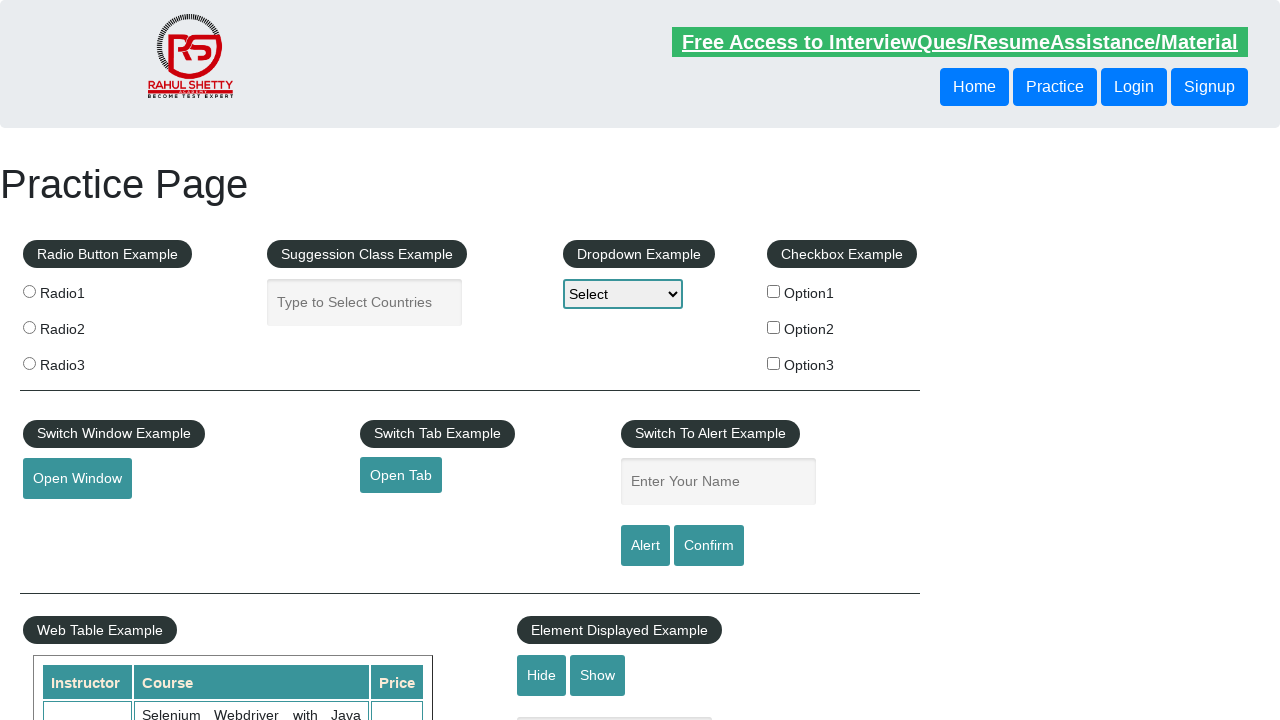

Clicked the first checkbox option at (774, 291) on #checkBoxOption1
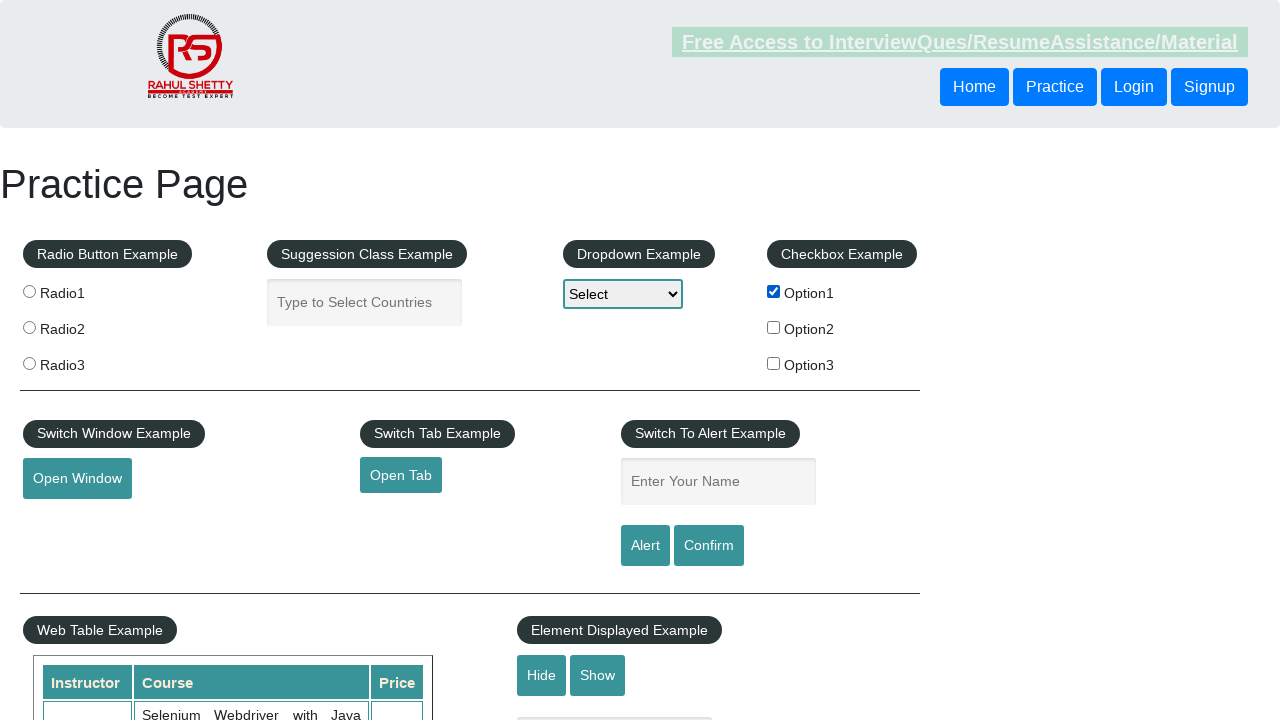

Verified that Option 1 checkbox is selected
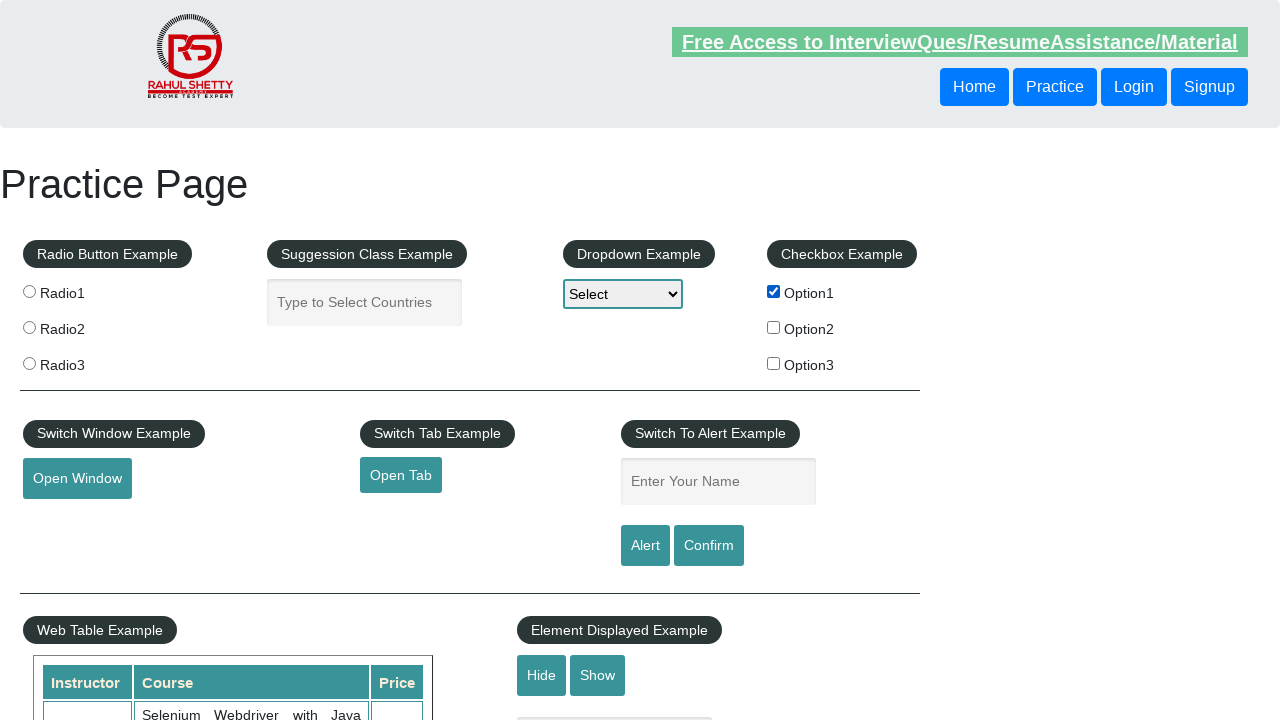

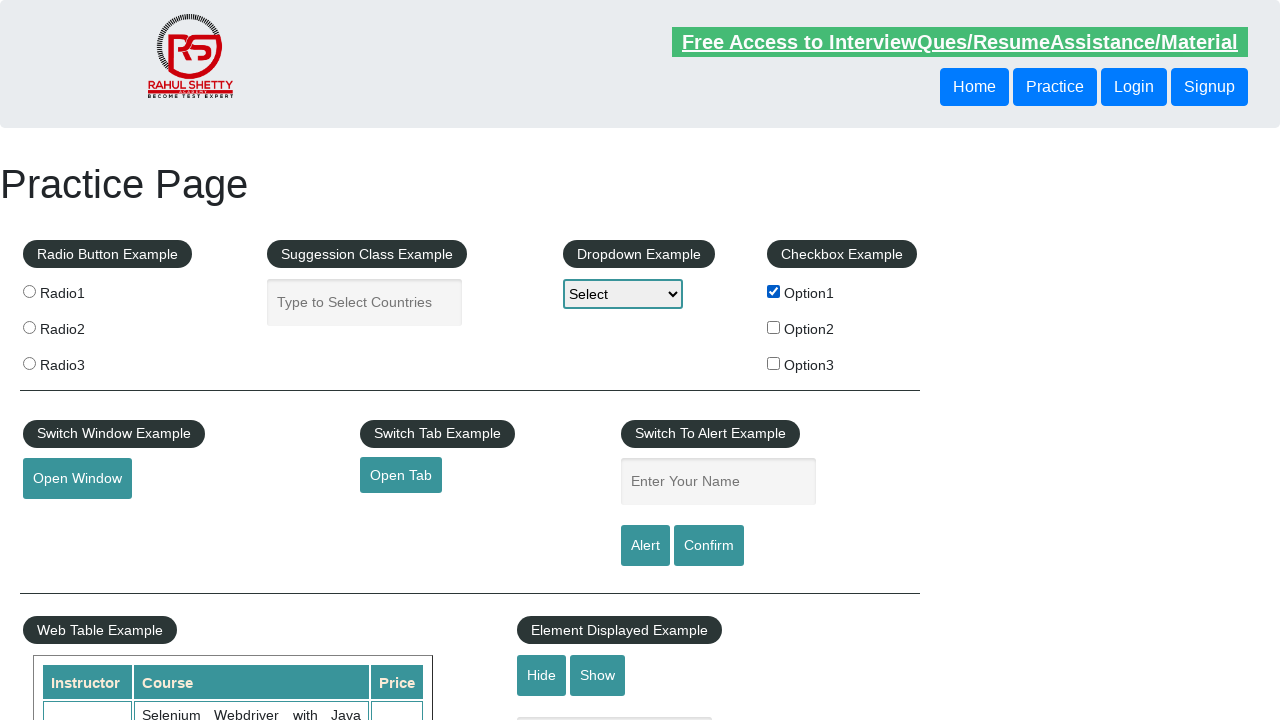